Tests scrolling functionality on both the main page and within a fixed-header table, then verifies the sum of values in the table matches the displayed total

Starting URL: https://rahulshettyacademy.com/AutomationPractice/

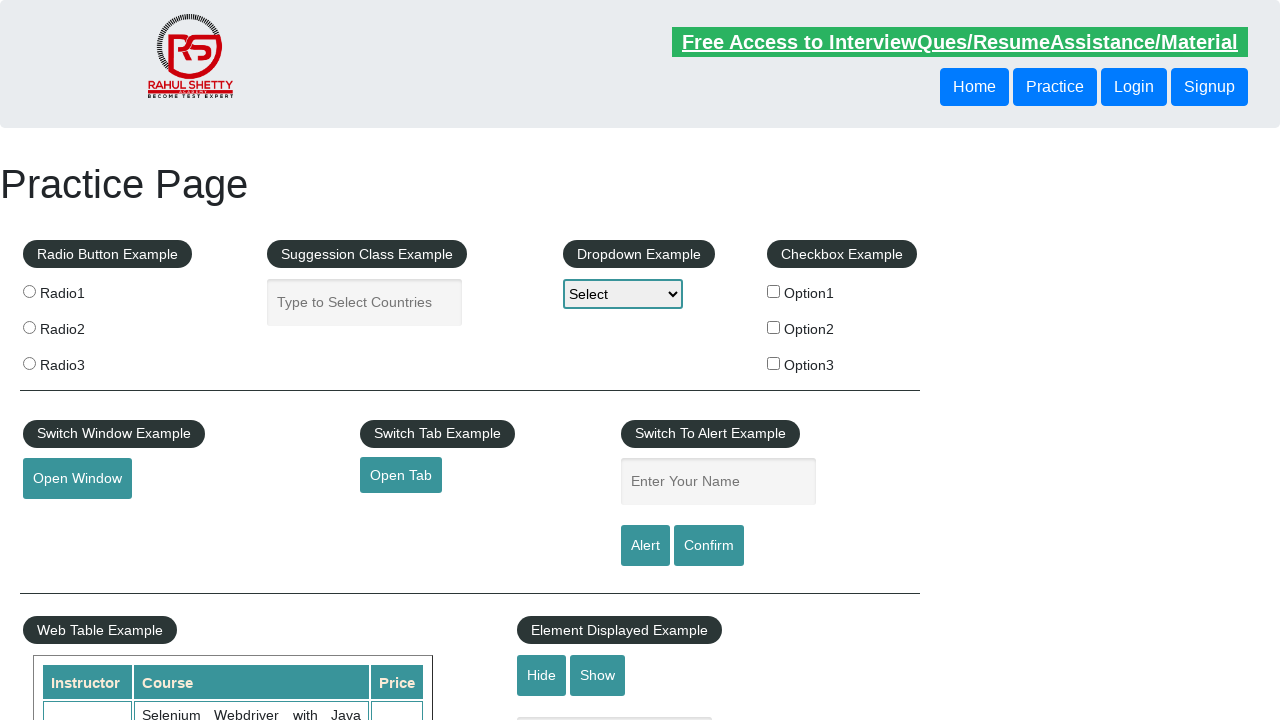

Scrolled main page down by 500 pixels
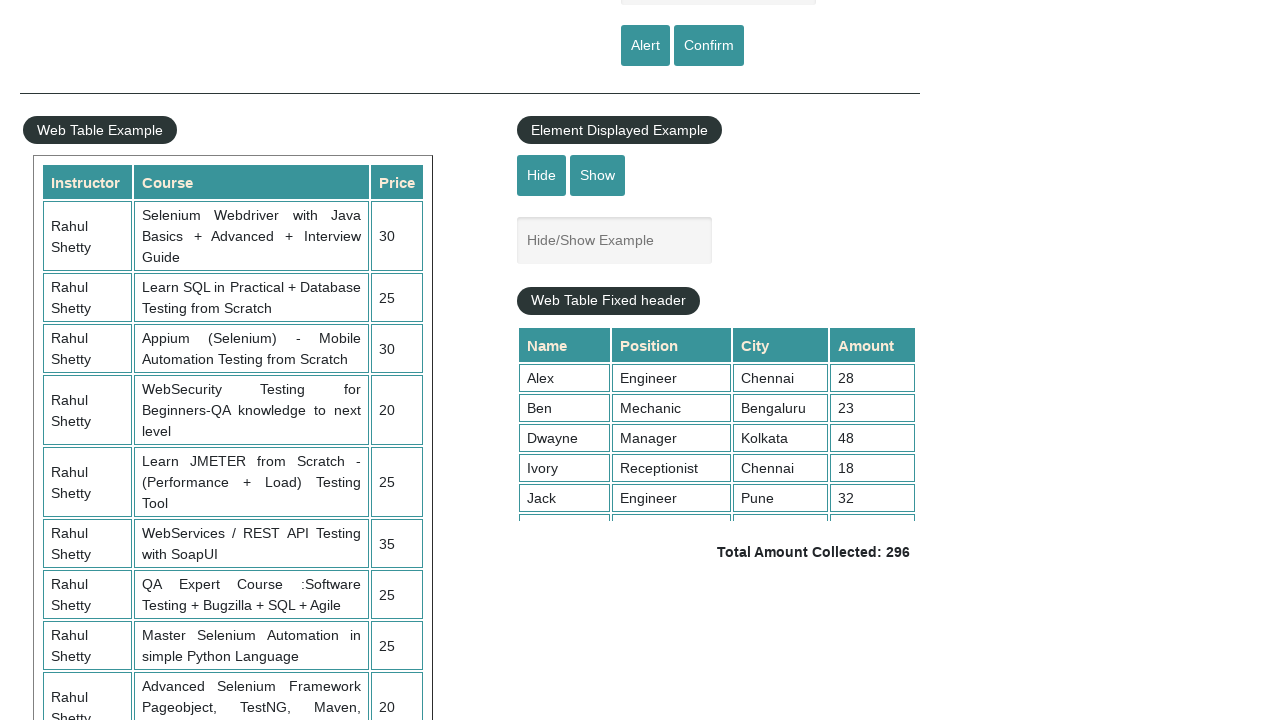

Waited 3 seconds for scroll to complete
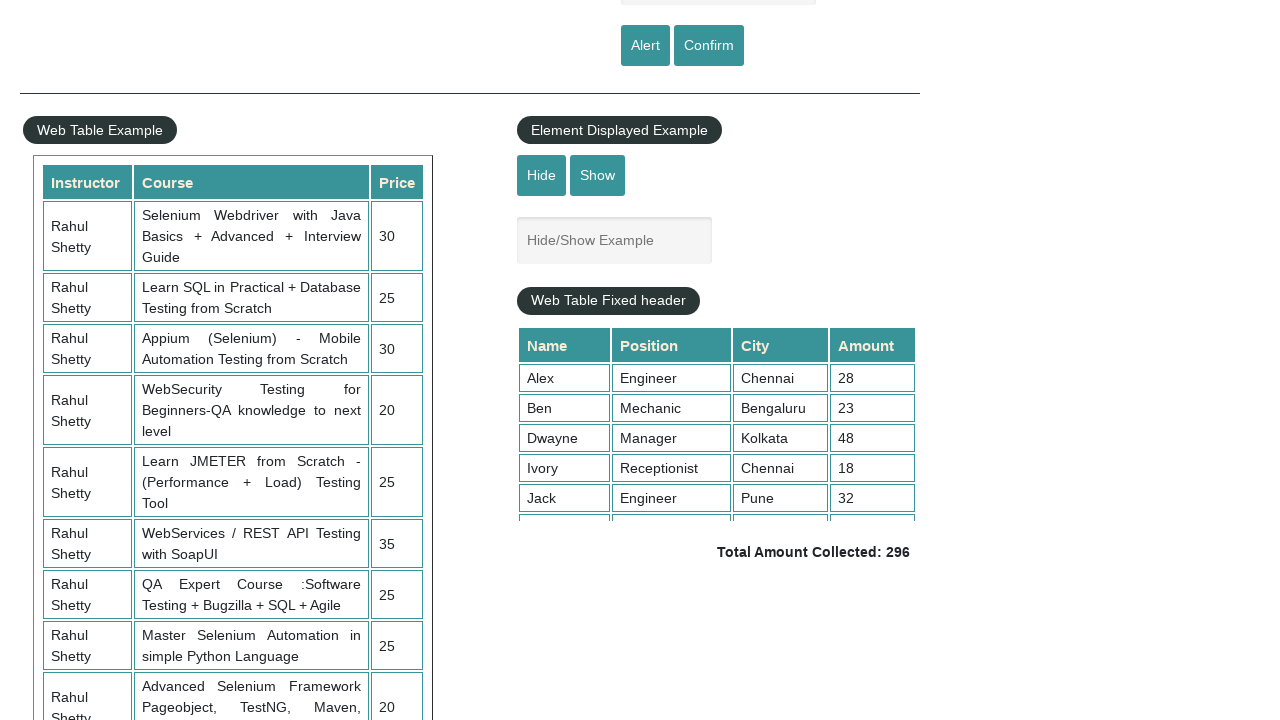

Scrolled within fixed-header table by 3000 pixels
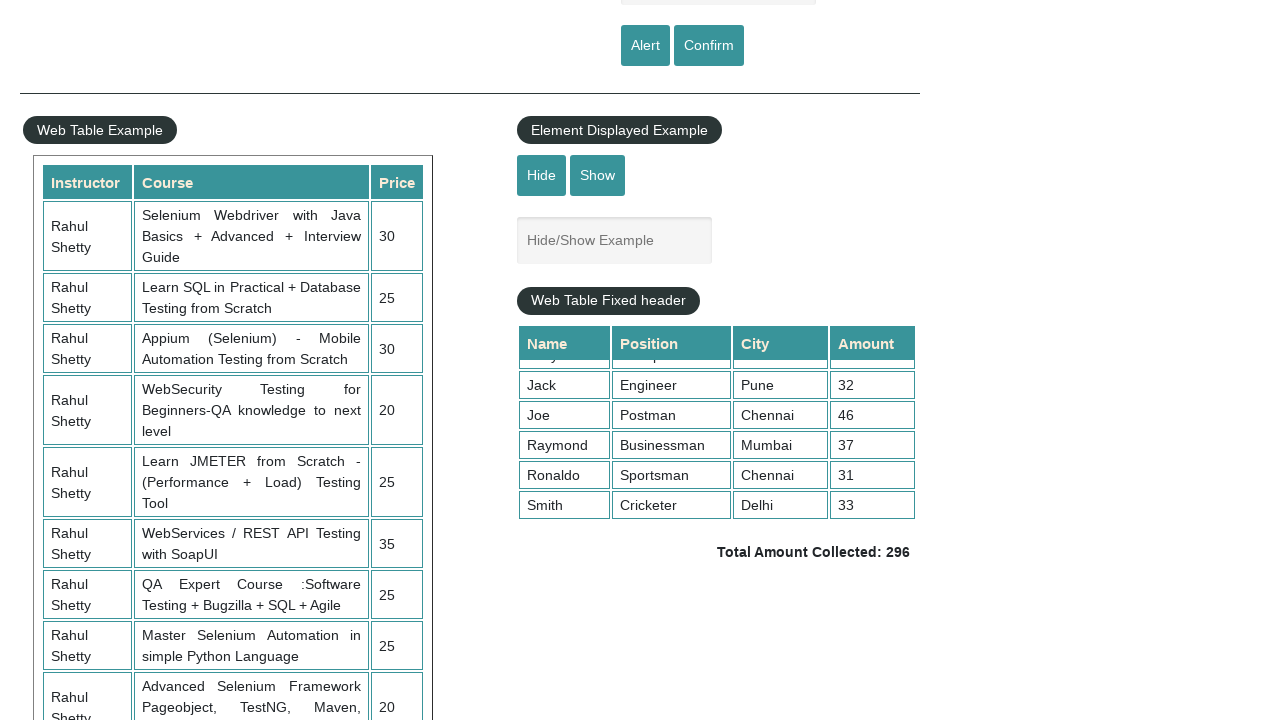

Located all amount values from 4th column of table
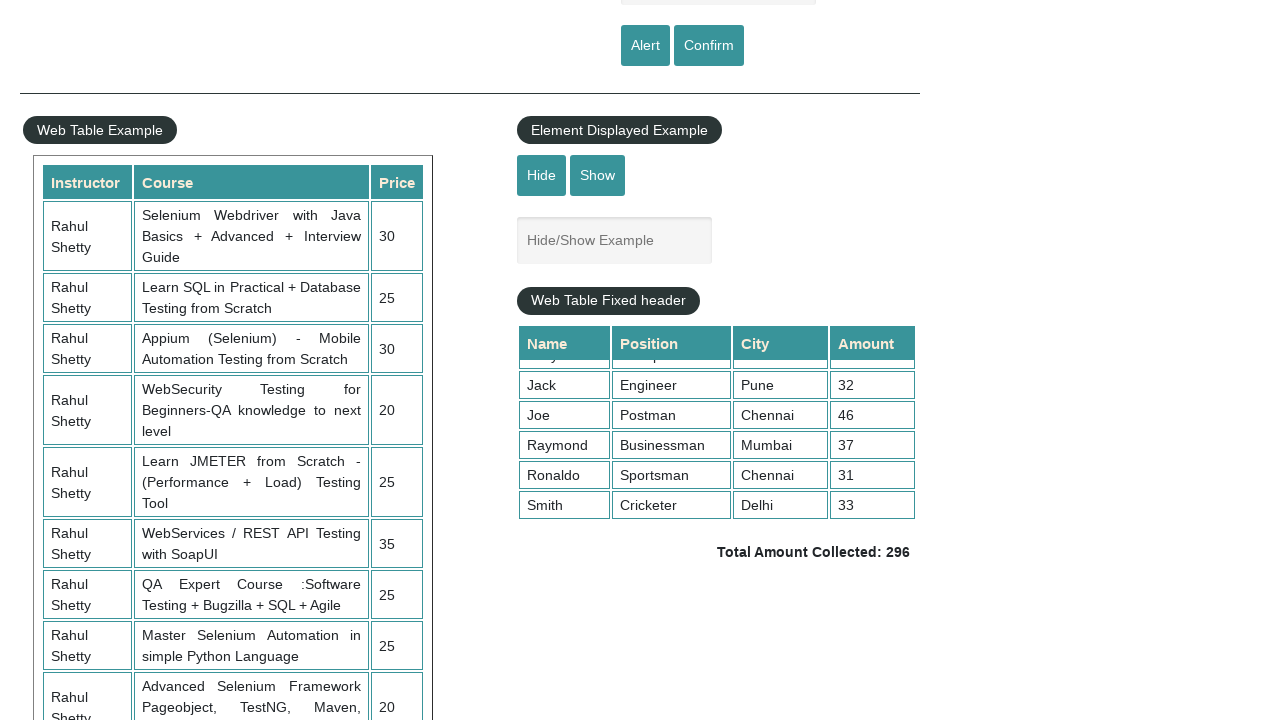

Calculated sum of all table amounts: 296
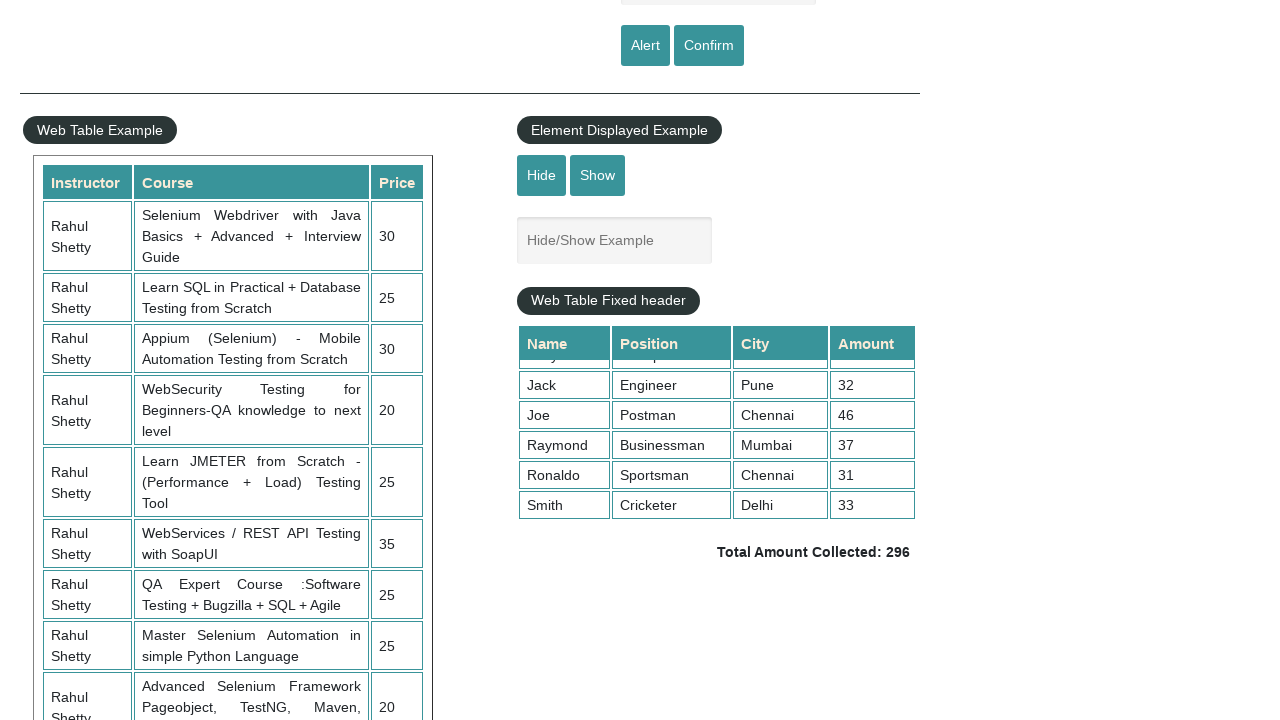

Retrieved displayed total amount from page
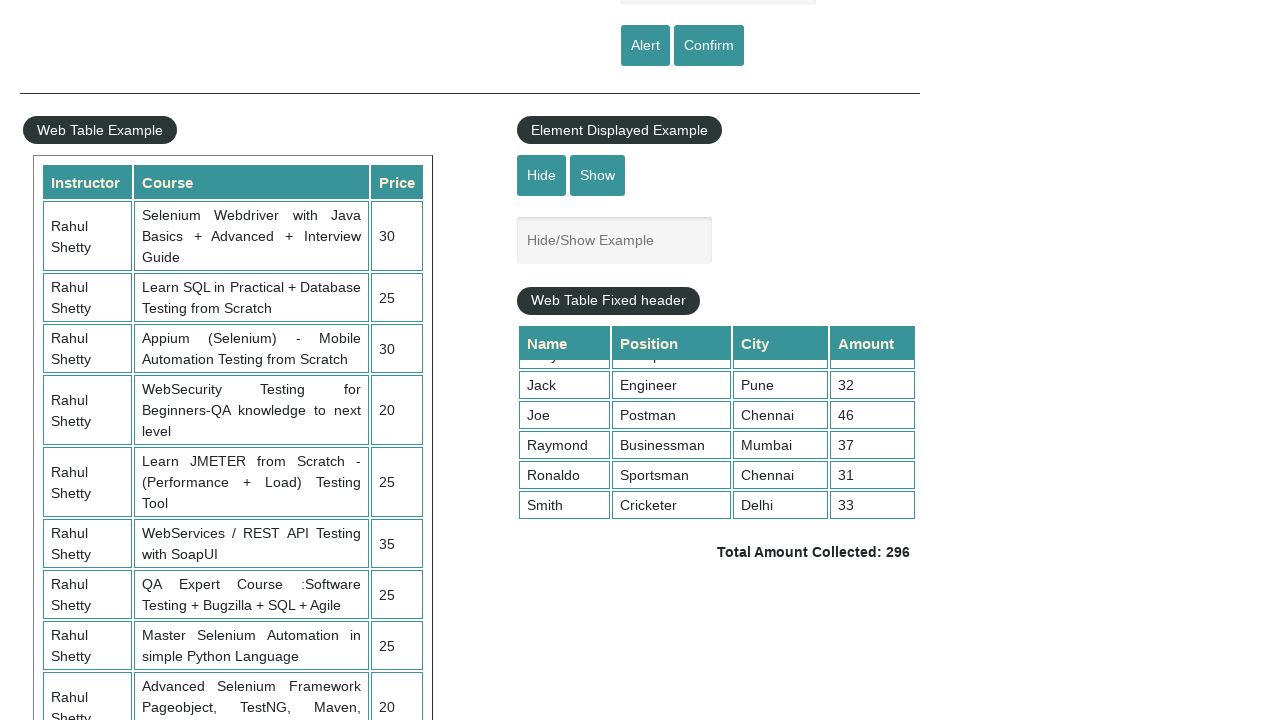

Parsed expected total amount: 296
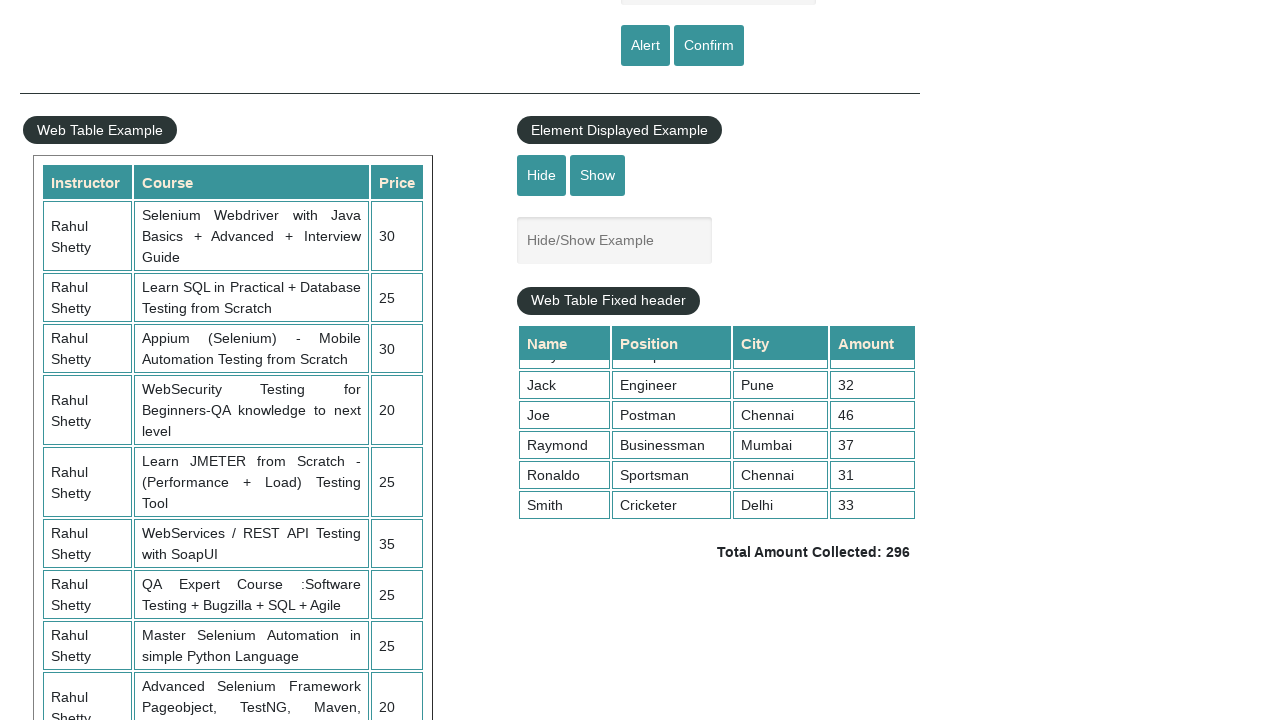

Verified calculated sum 296 matches displayed total 296
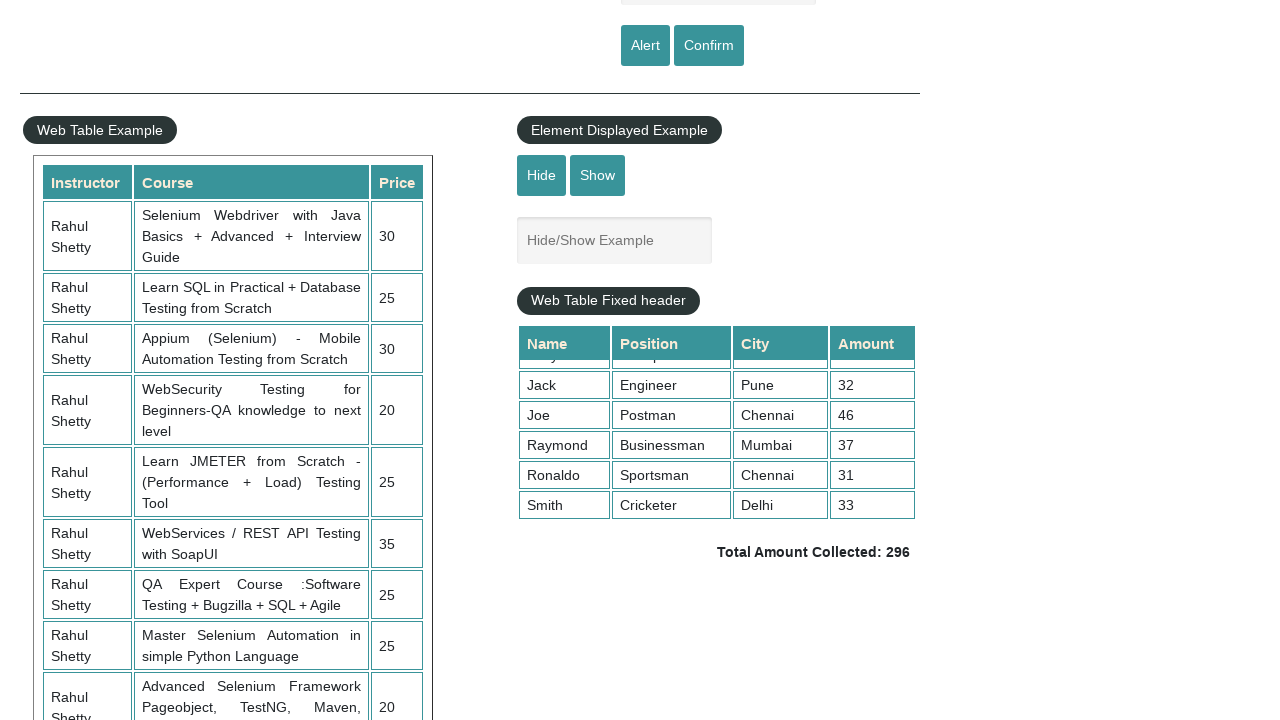

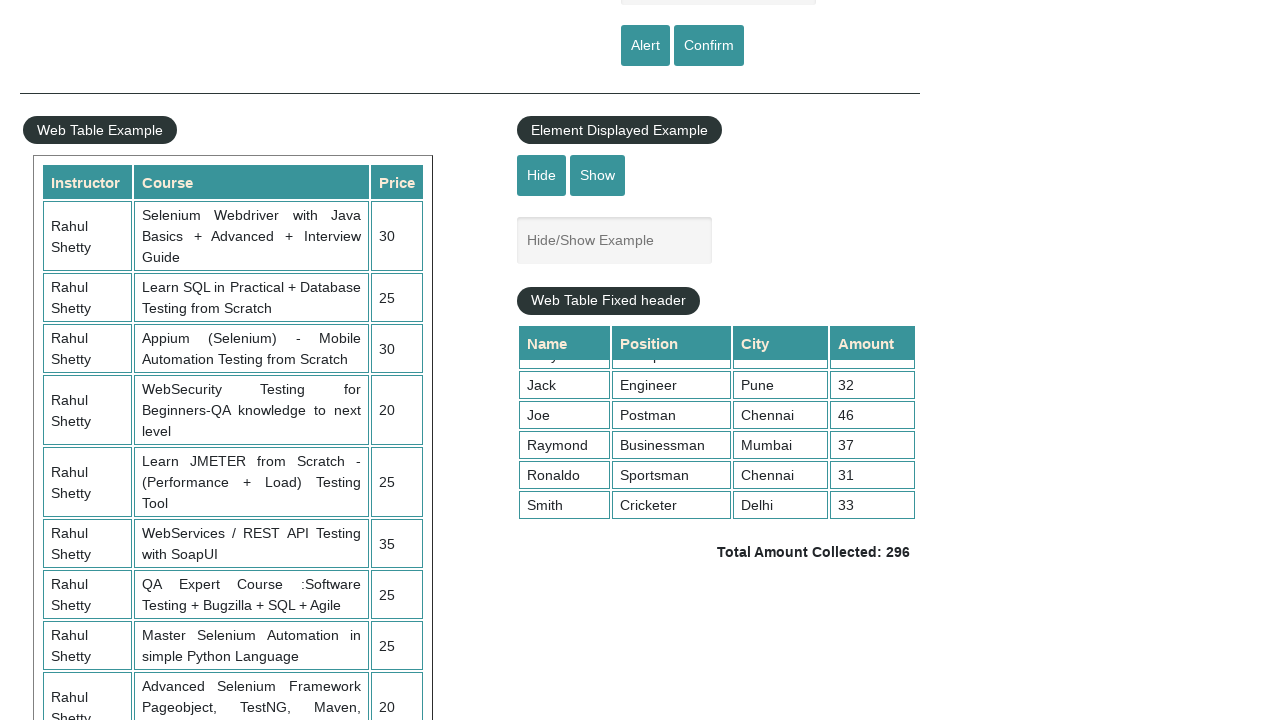